Tests various wait conditions on a demo page by clicking buttons that trigger different wait scenarios

Starting URL: https://www.leafground.com/waits.xhtml

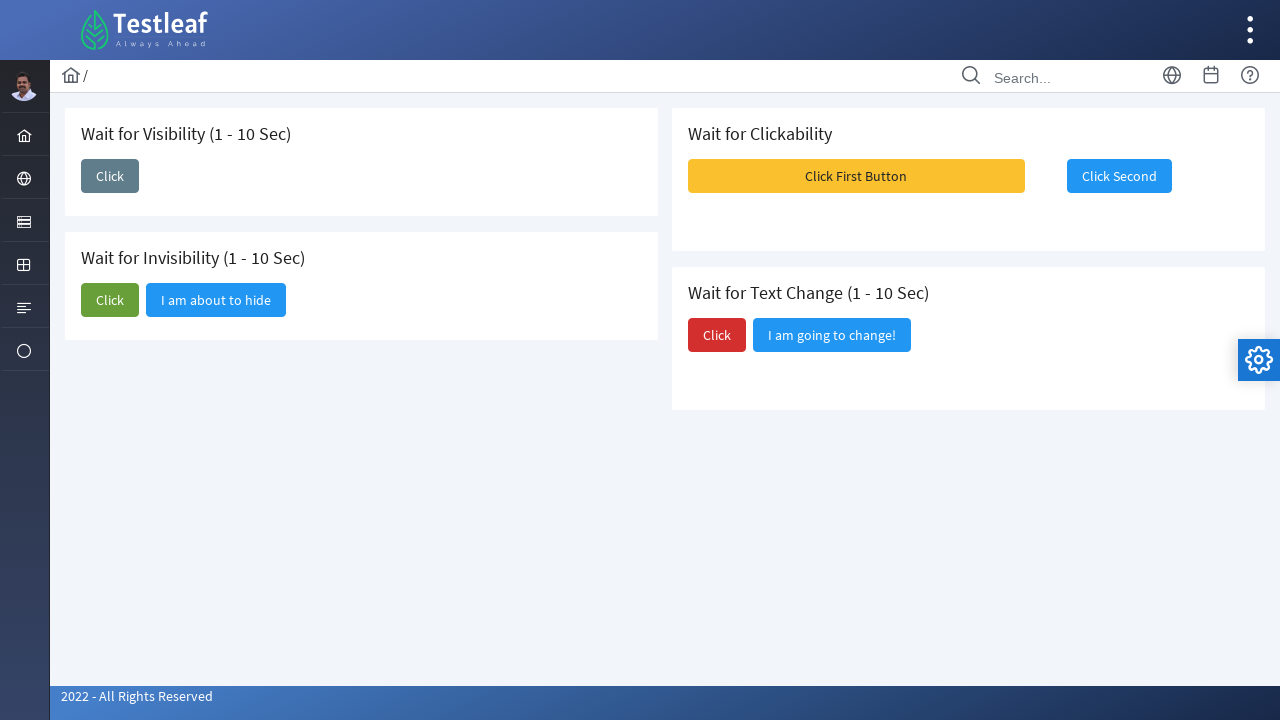

First button became visible
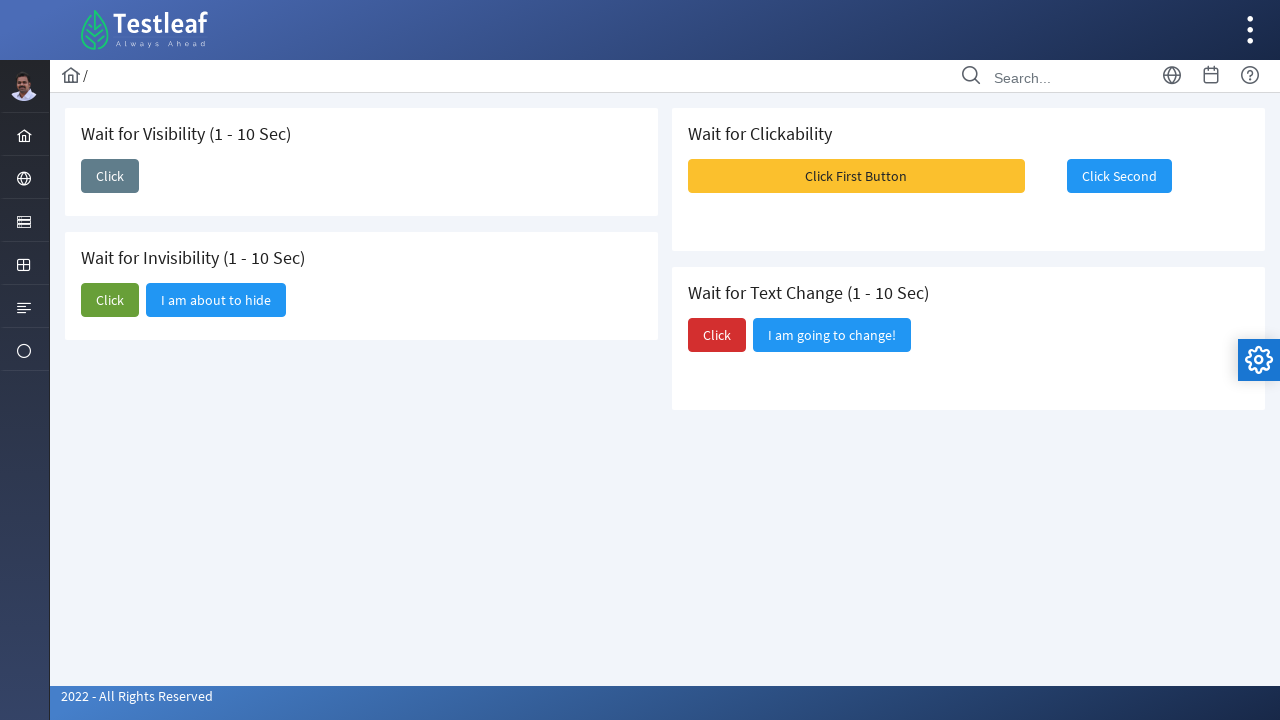

Clicked first button at (110, 176) on #j_idt87\:j_idt89
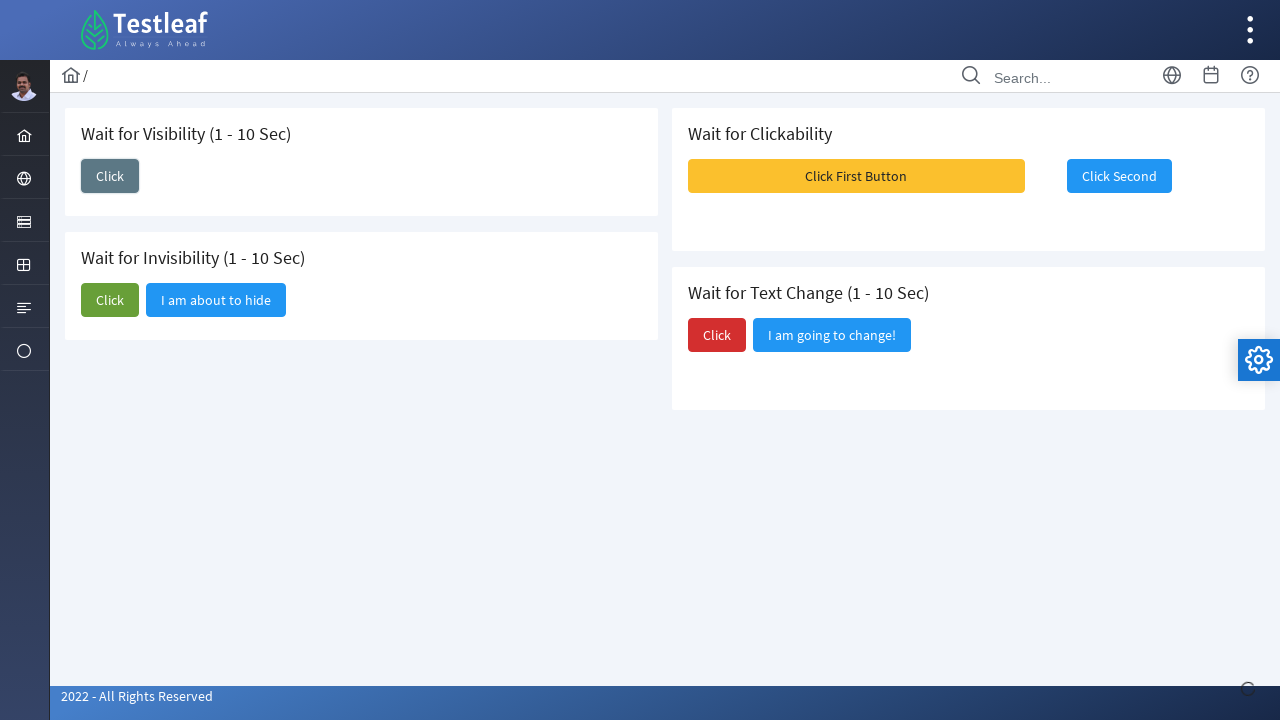

Second button became visible
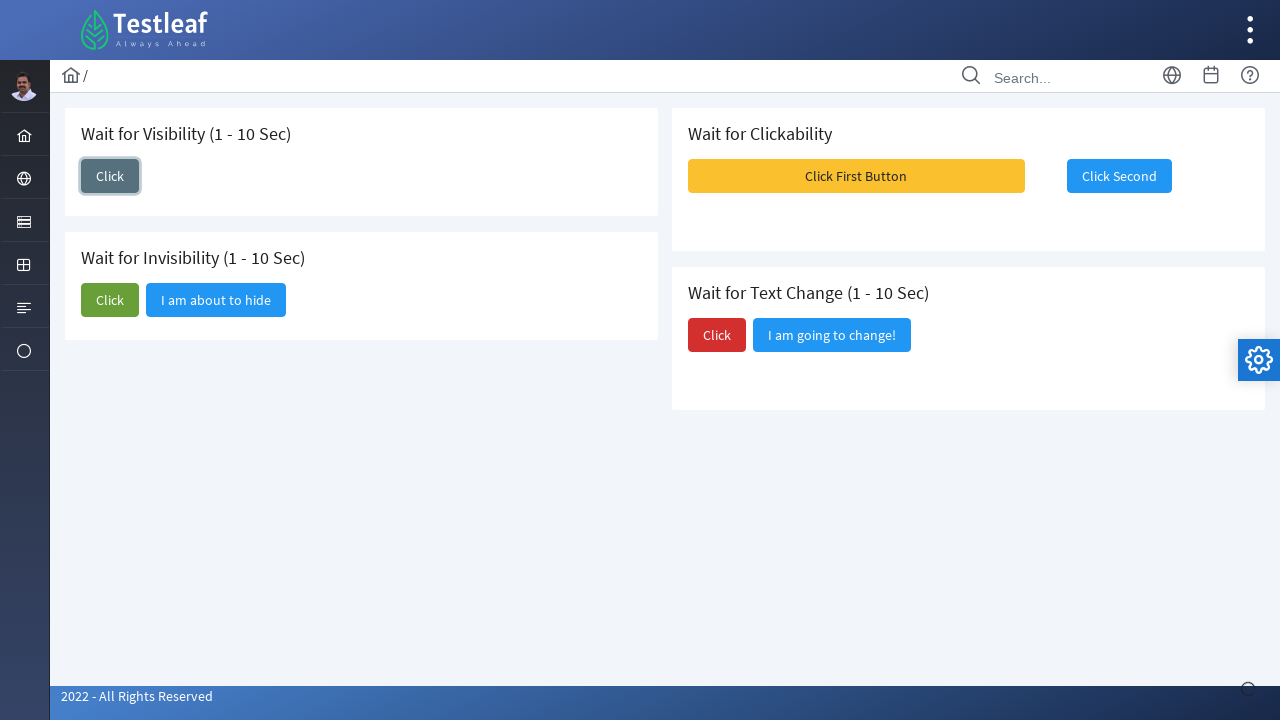

Clicked second button at (856, 176) on #j_idt87\:j_idt95
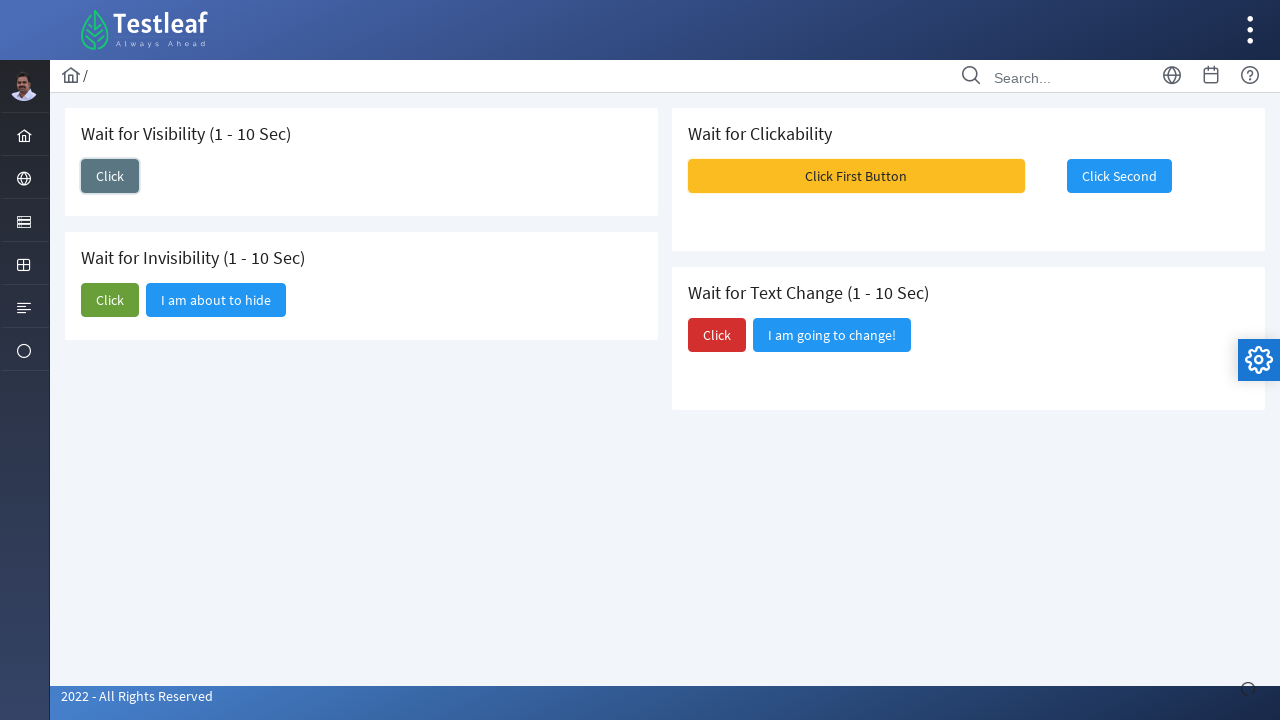

Third button became visible
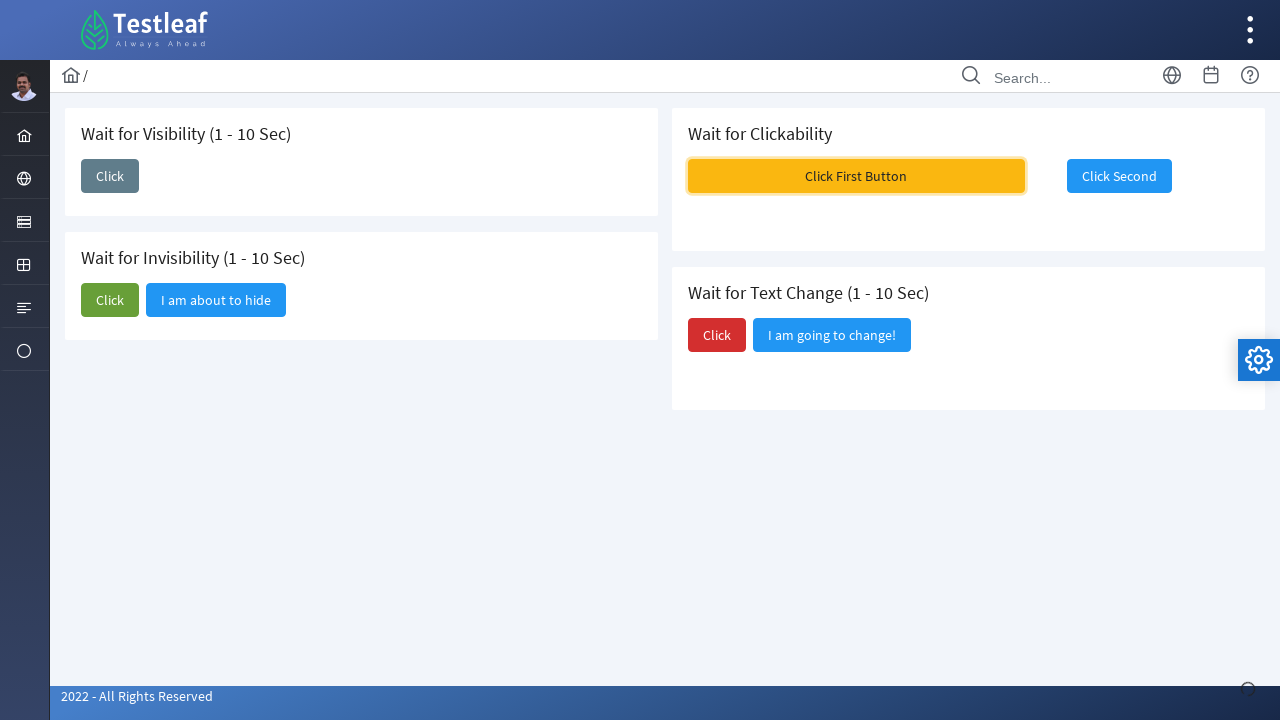

Clicked third button at (1119, 176) on #j_idt87\:j_idt96
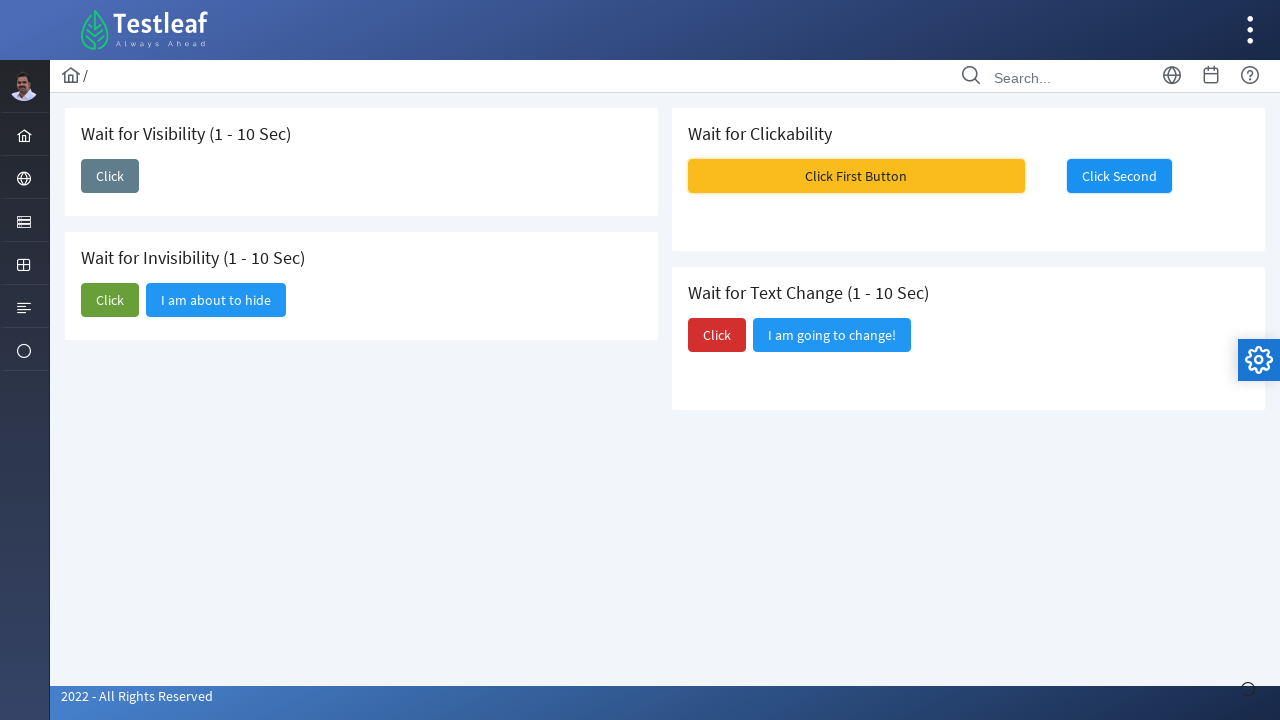

Fourth button became visible
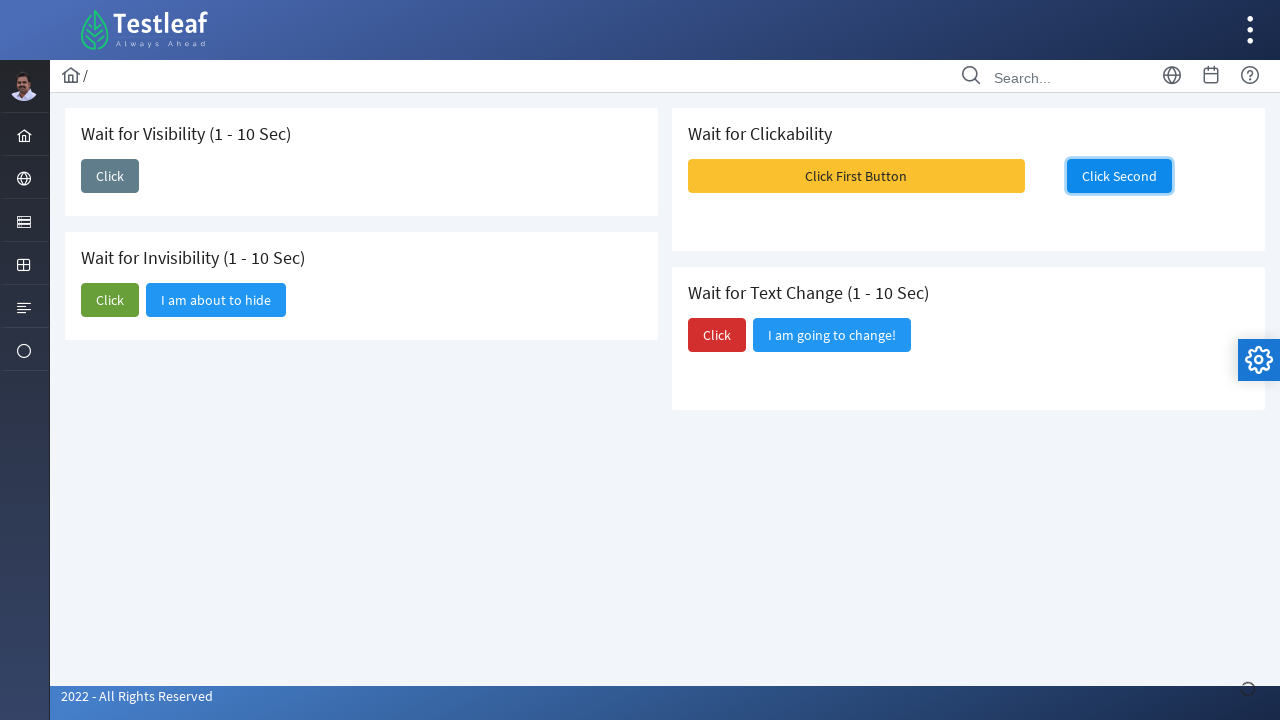

Clicked fourth button at (717, 335) on #j_idt87\:j_idt98
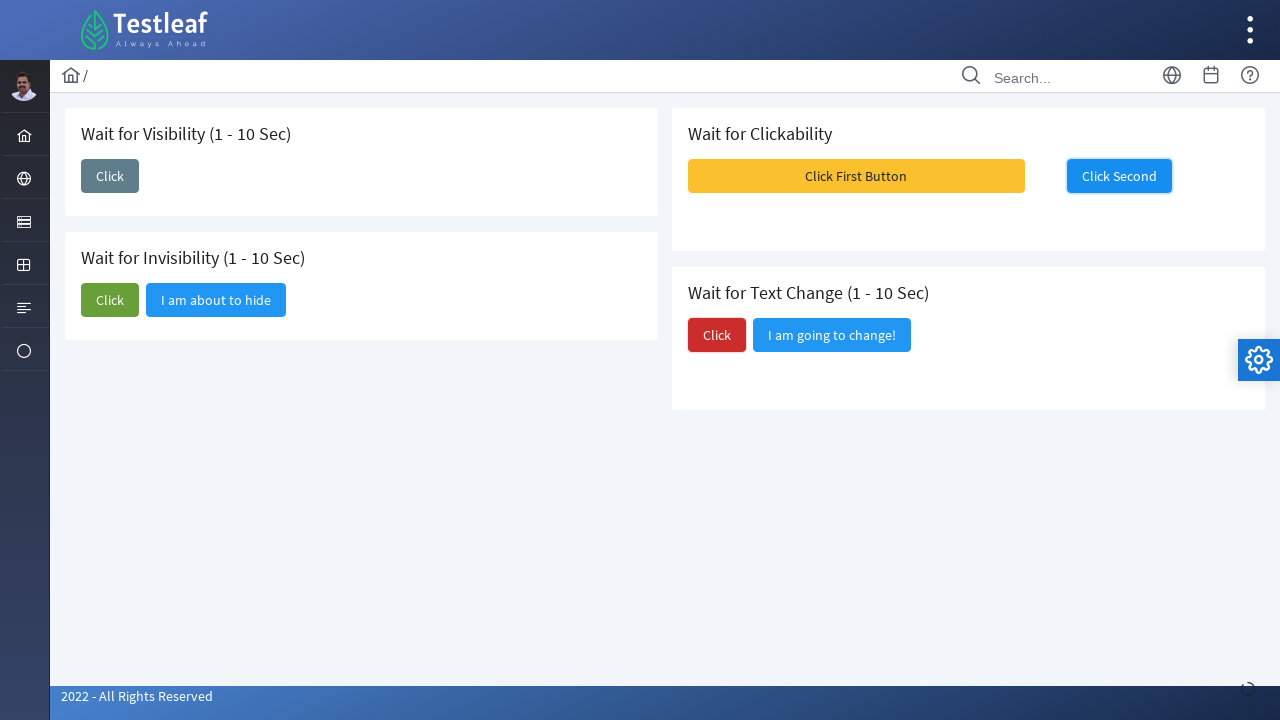

Element with text 'I am about to hide' disappeared
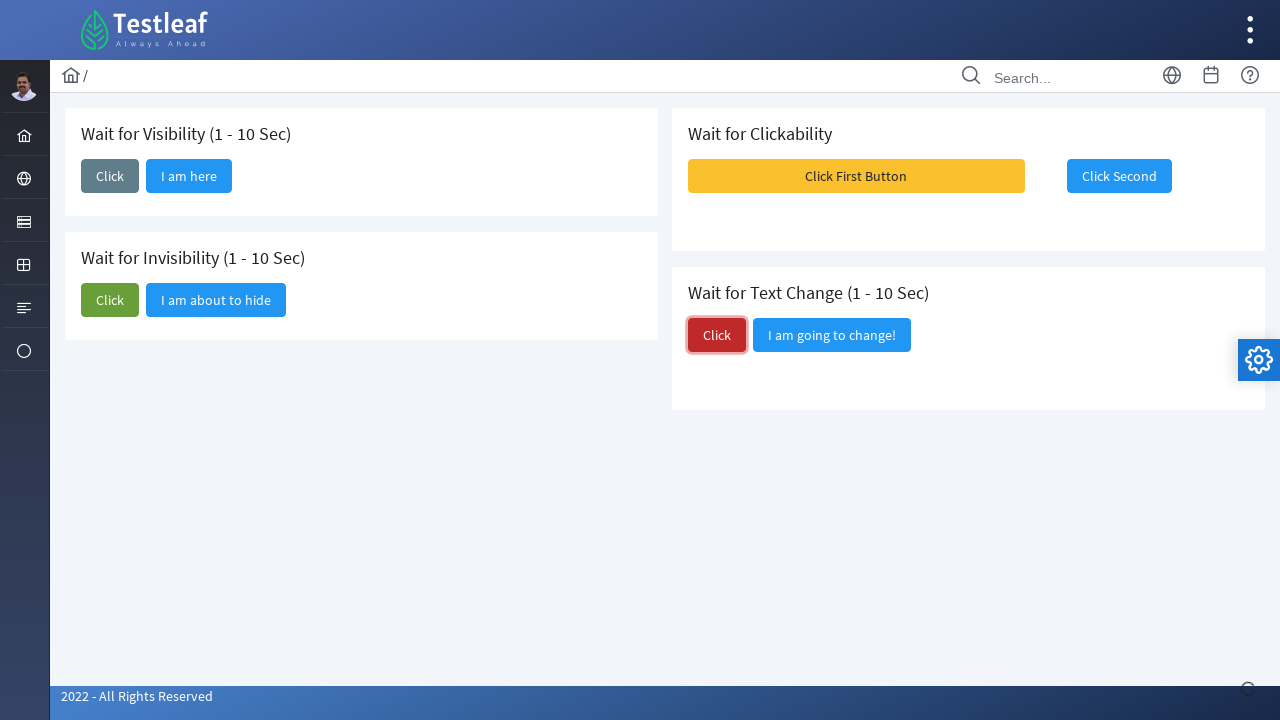

Clicked element after it finished hiding at (110, 300) on #j_idt87\:j_idt92
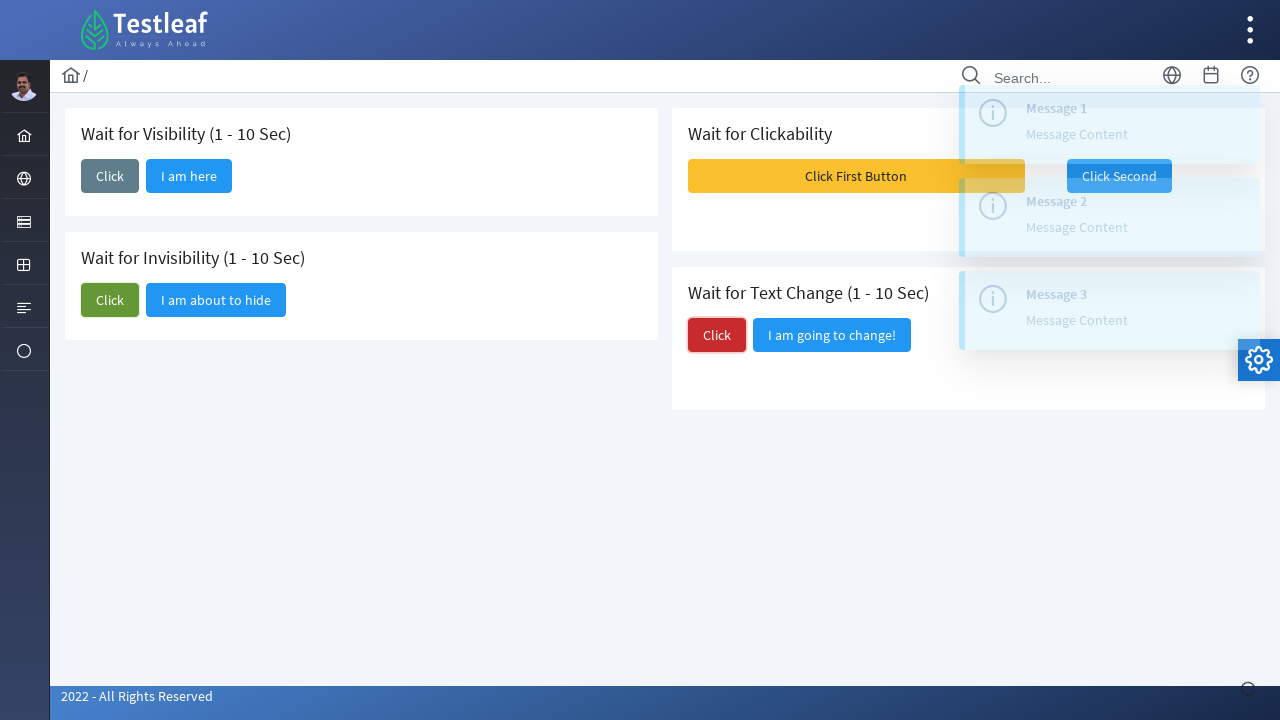

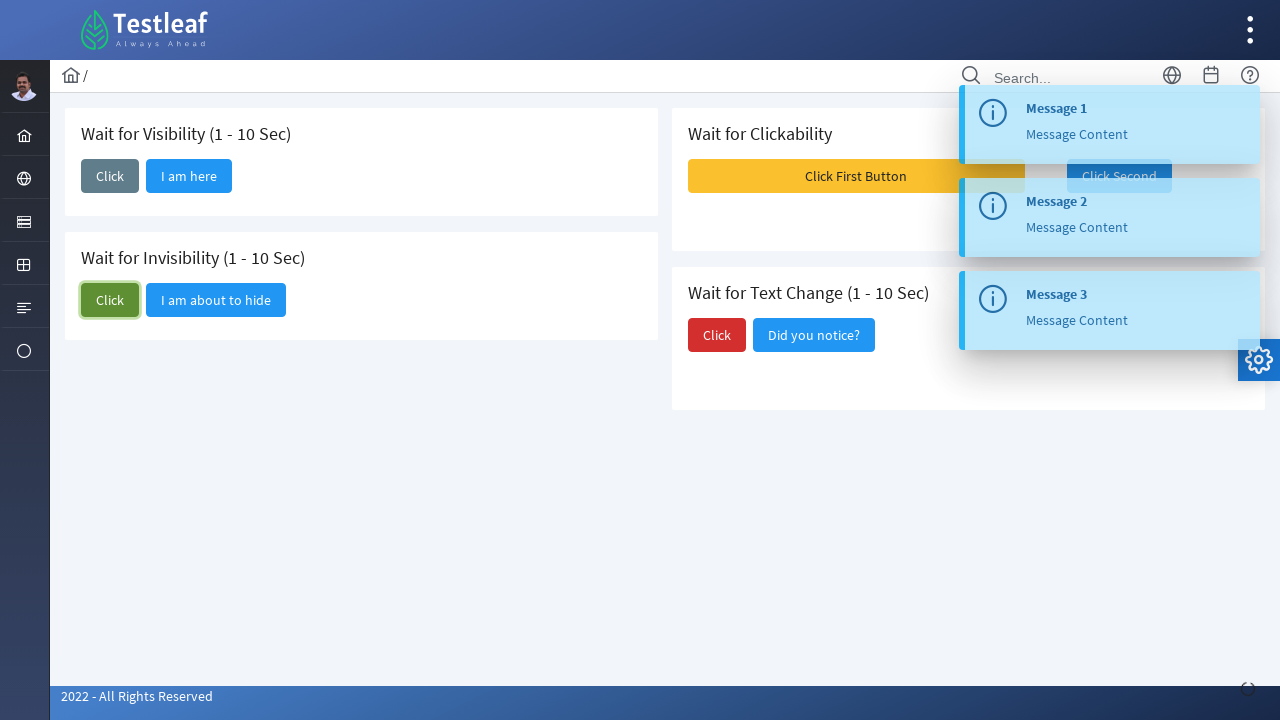